Navigates to a Stepik lesson page and verifies the page loads successfully

Starting URL: https://stepik.org/lesson/25969/step/8

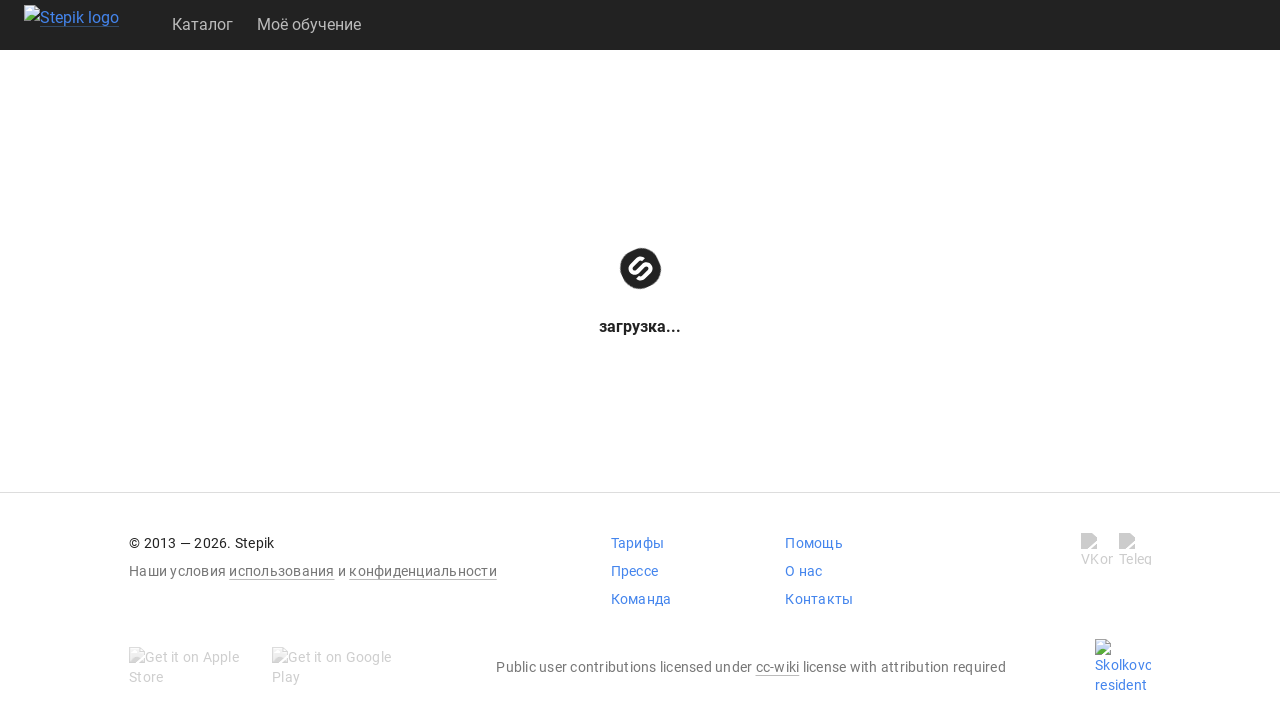

Page DOM content loaded
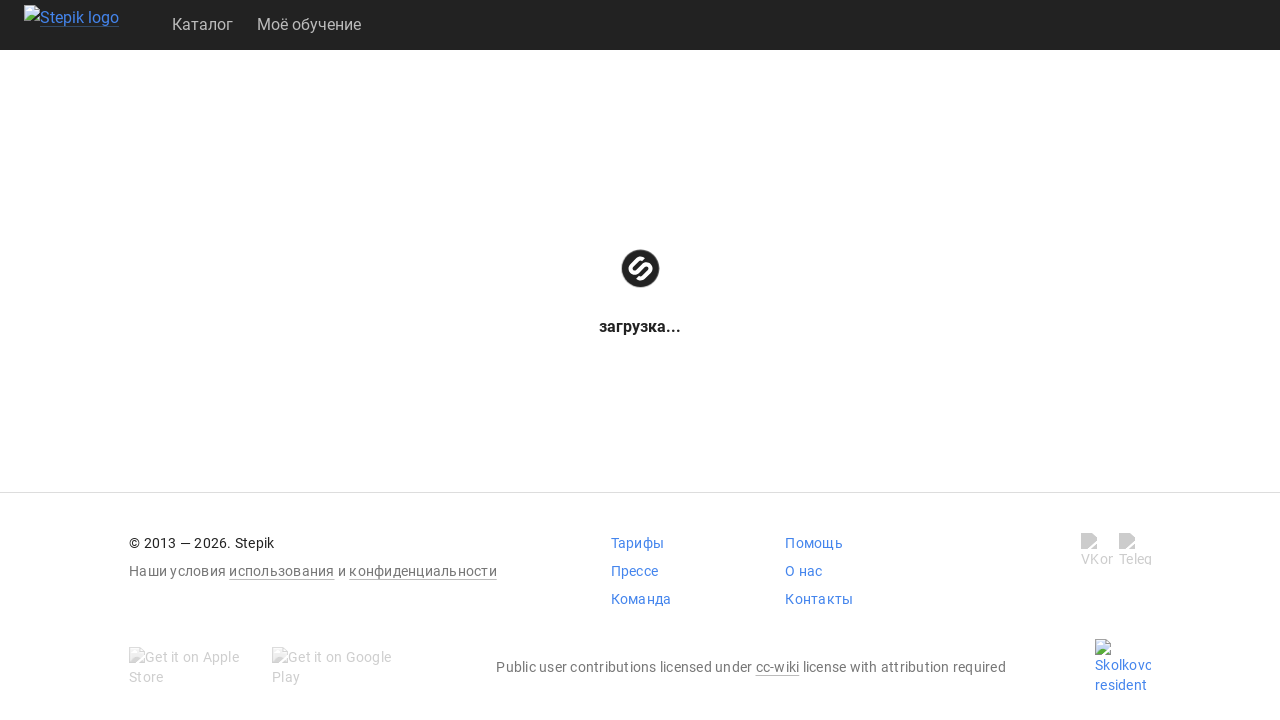

Lesson content element appeared on page
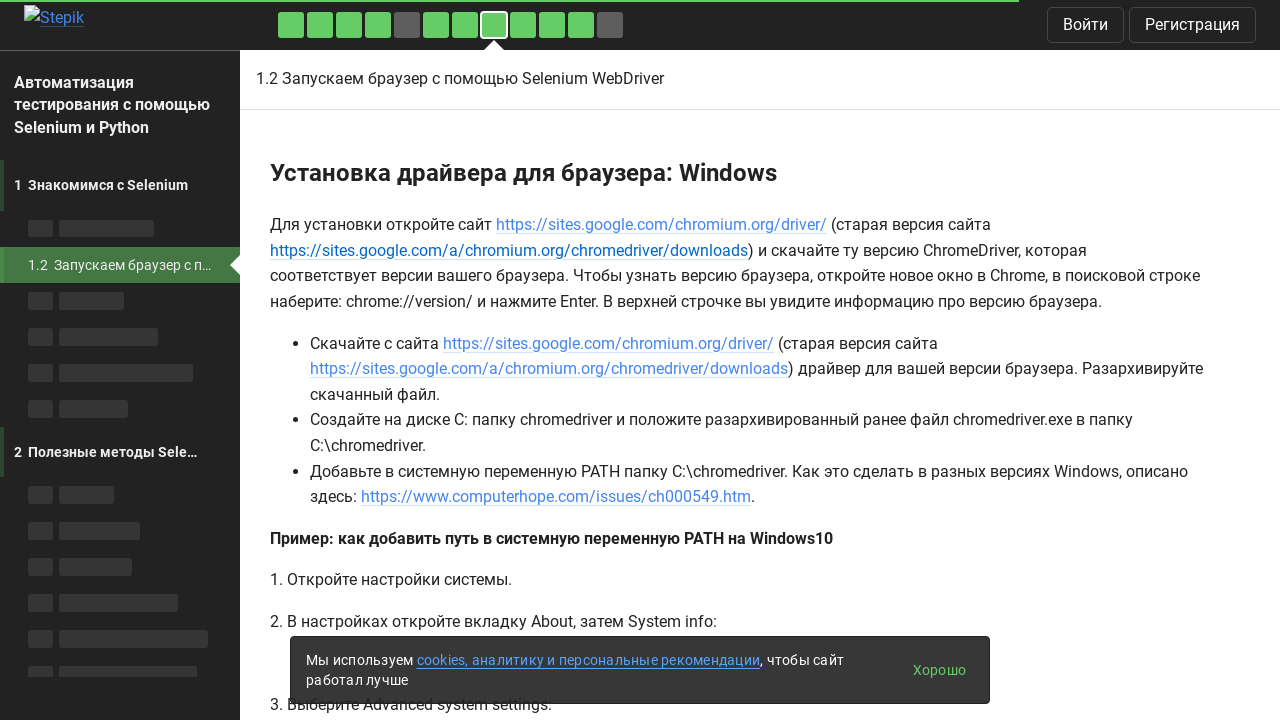

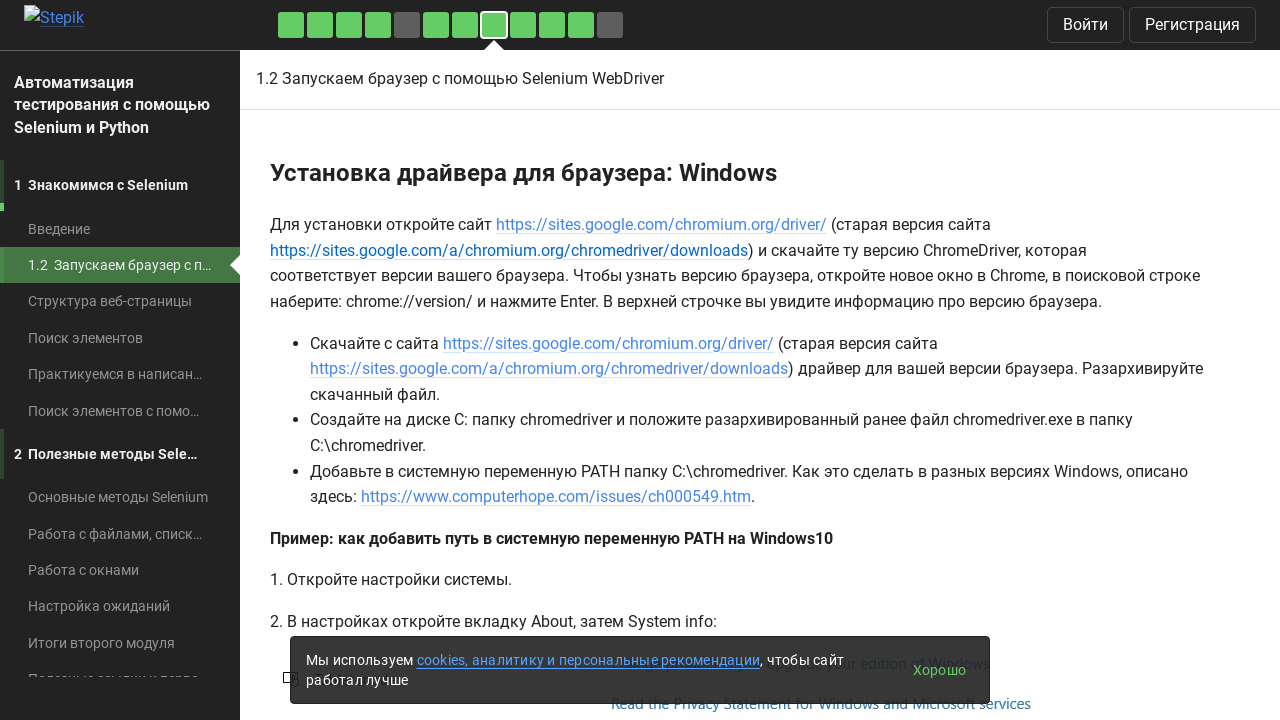